Tests link counting and navigation functionality by counting links in different page sections, opening footer links in new tabs, and retrieving their titles

Starting URL: https://qaclickacademy.com/practice.php

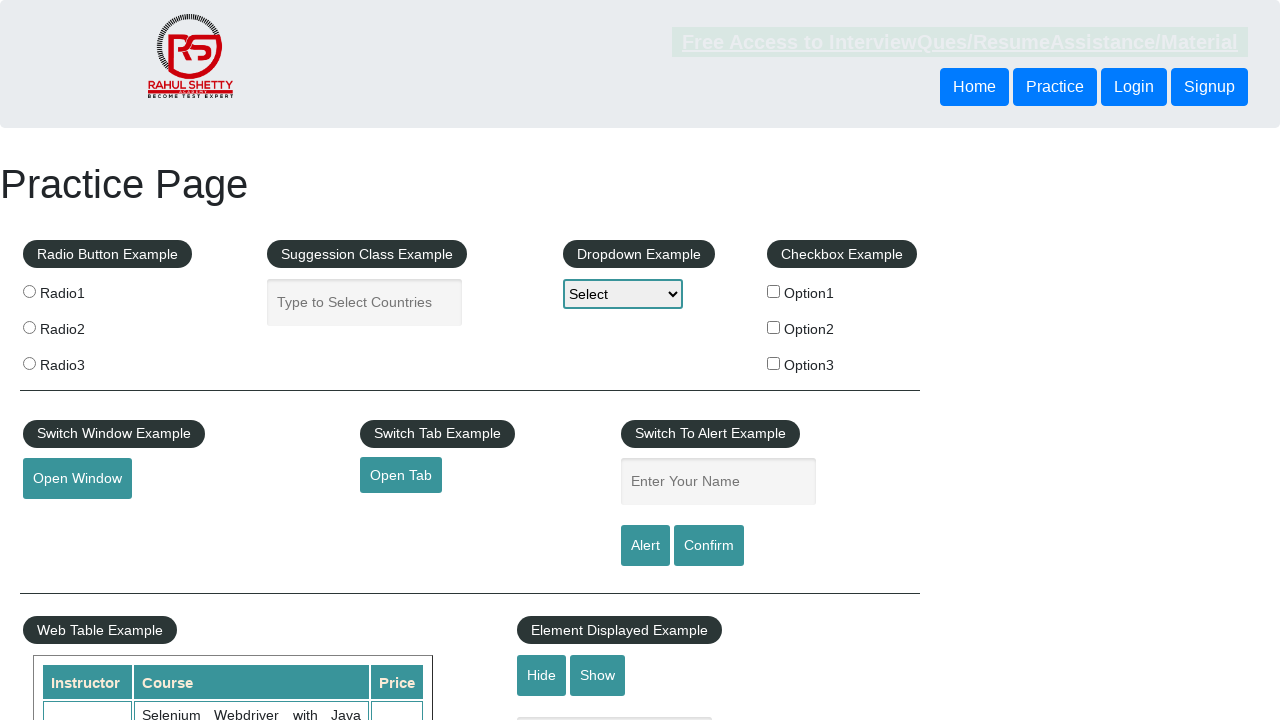

Counted total links on page: 27
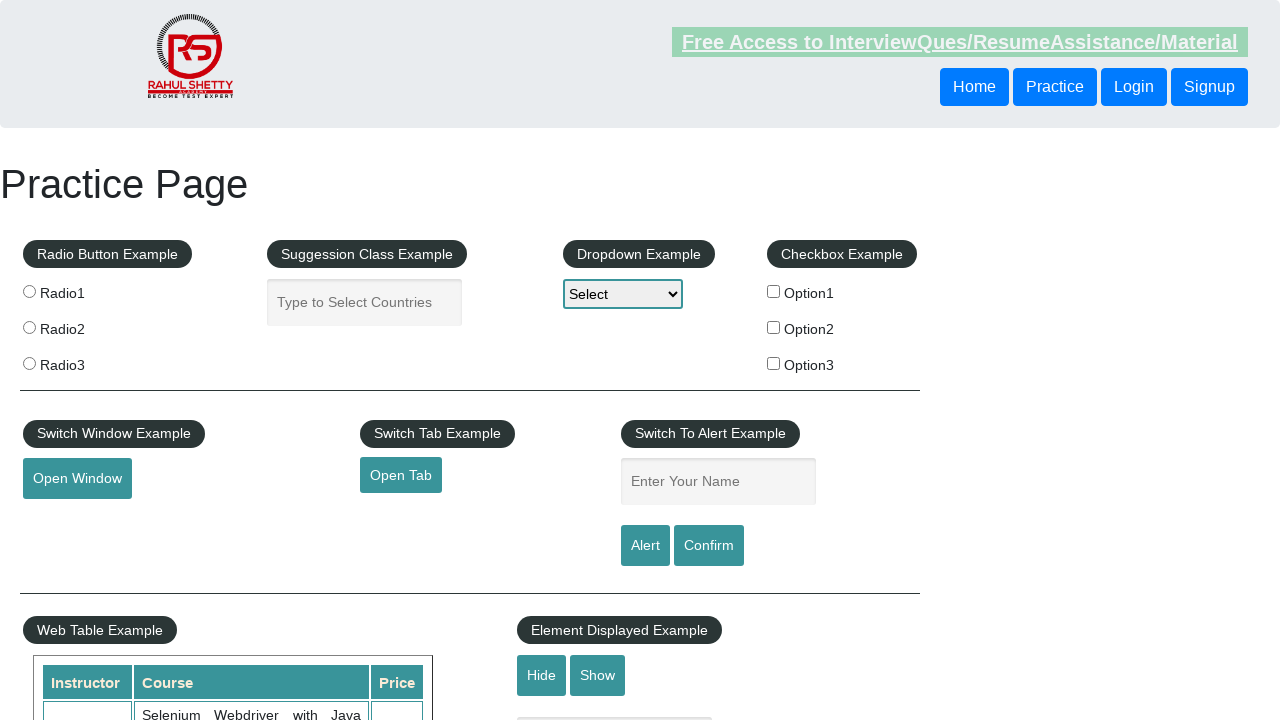

Located footer section (#gf-BIG)
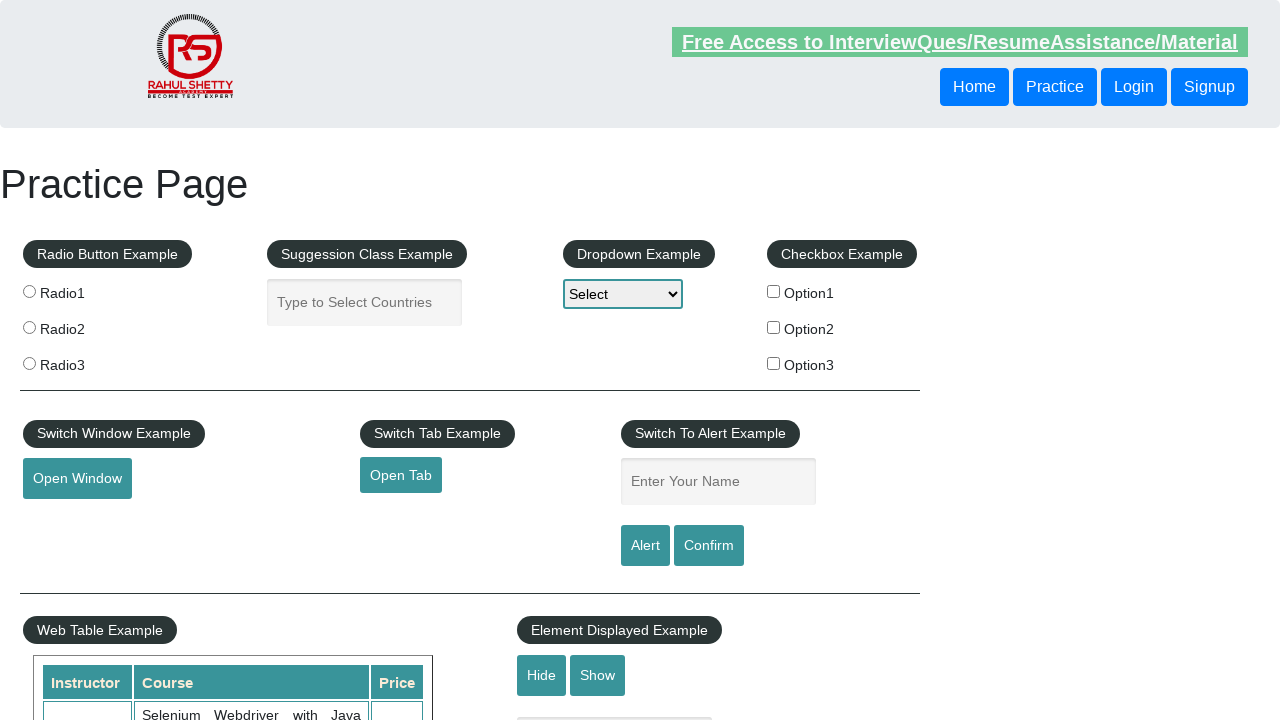

Counted footer links: 20
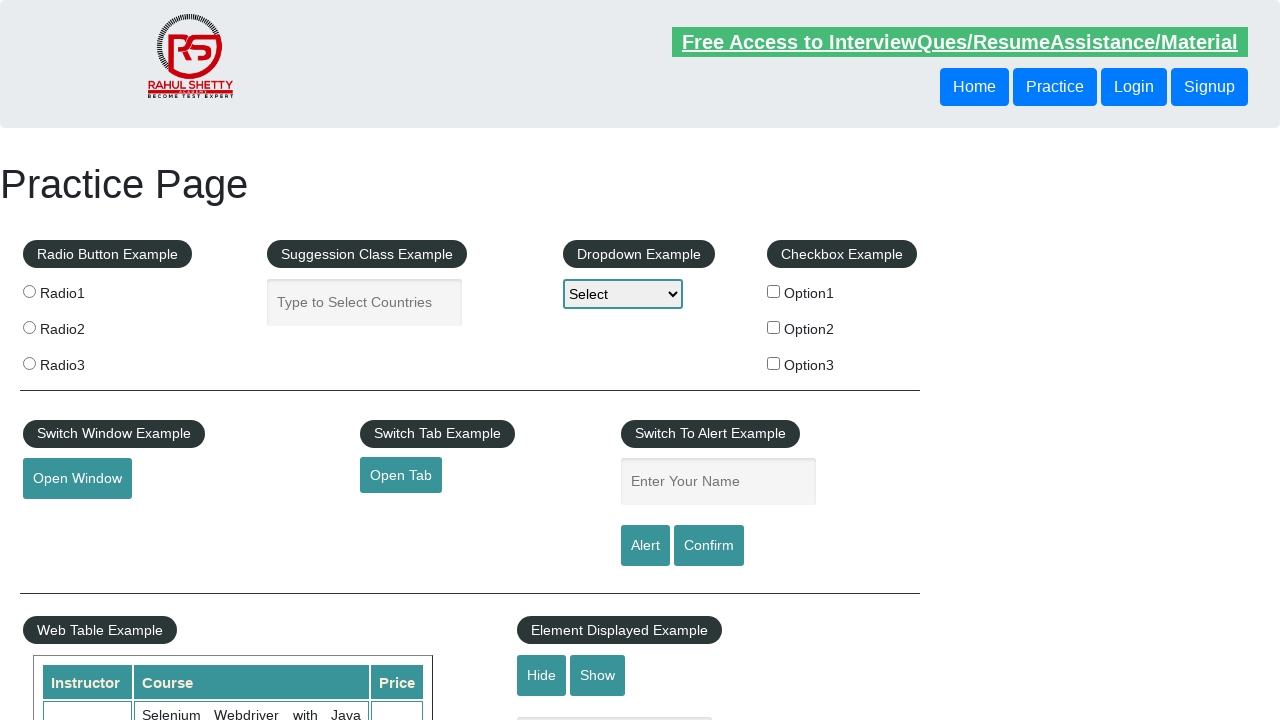

Located first column of footer section
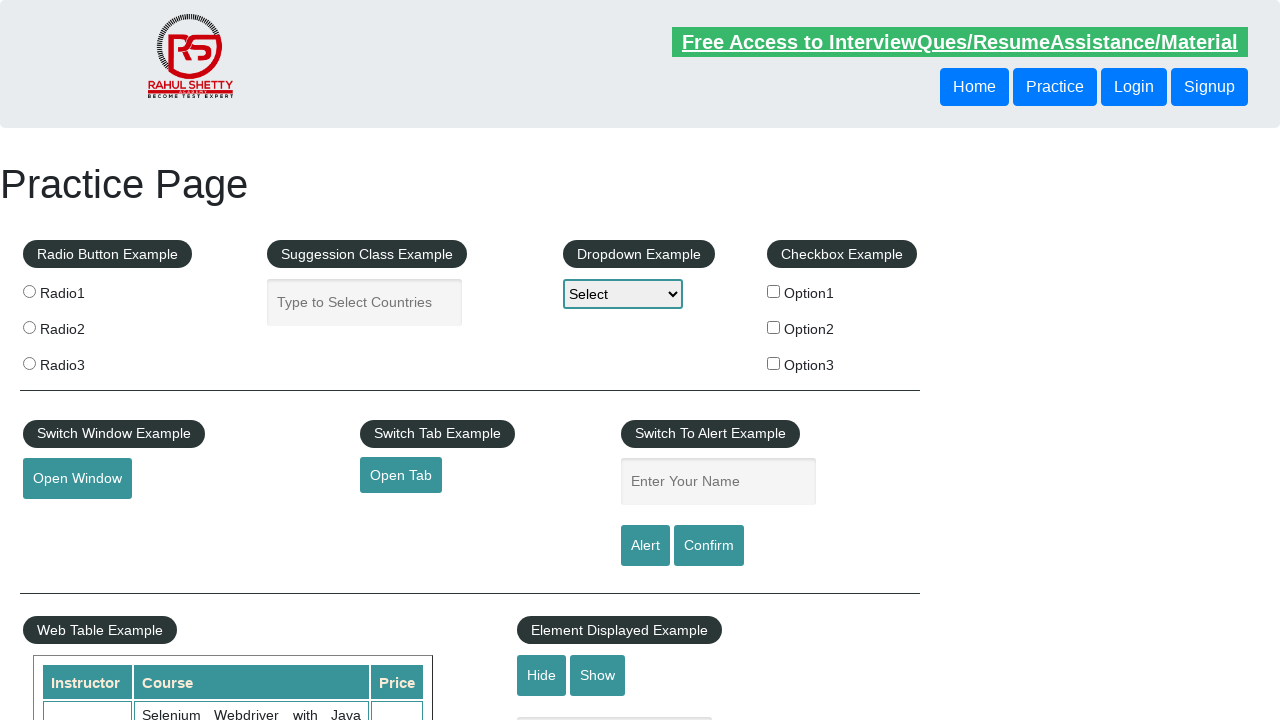

Counted first column footer links: 5
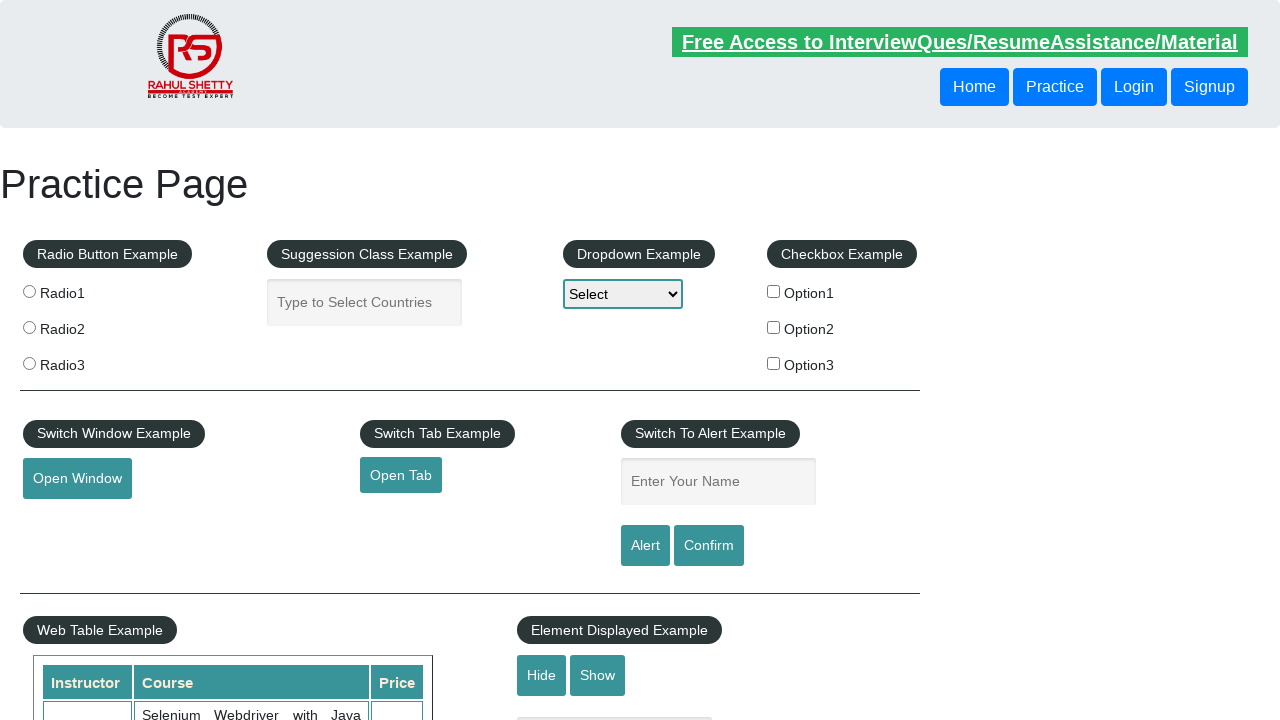

Opened footer link 1 in new tab using Ctrl+Click at (68, 520) on #gf-BIG >> xpath=//table/tbody/tr/td[1]/ul >> a >> nth=1
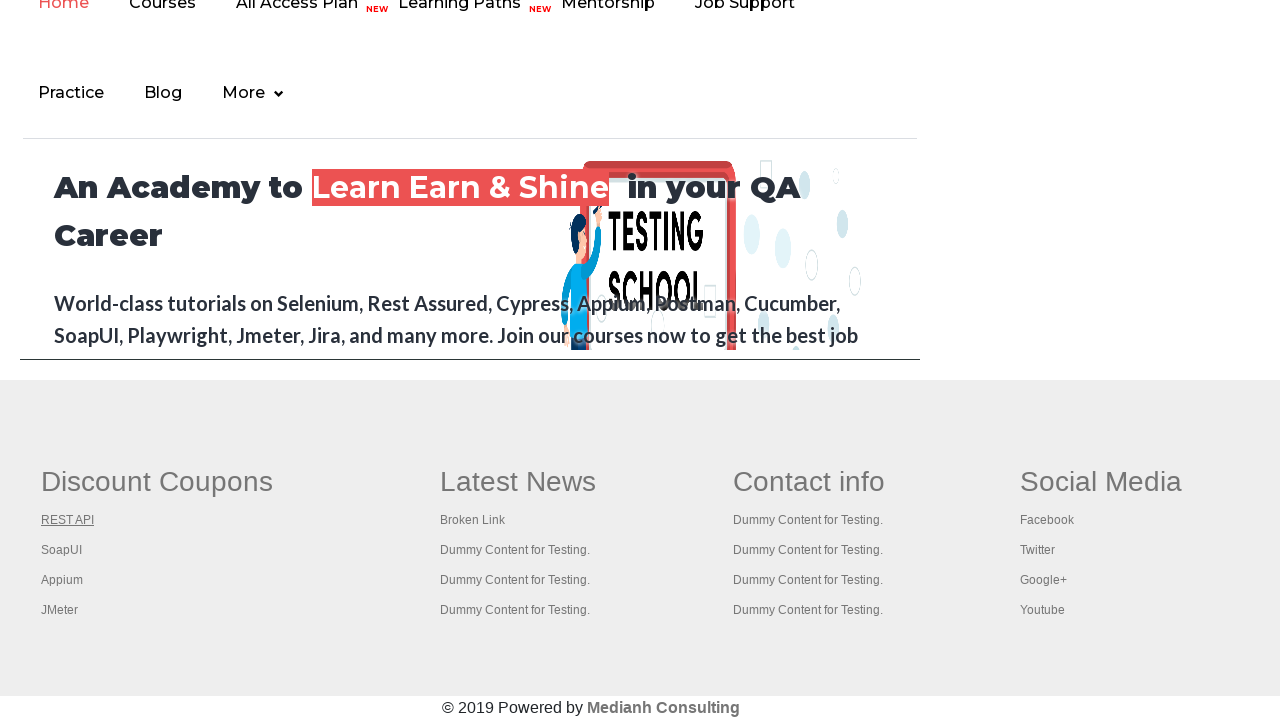

Retrieved title of new tab: 'REST API Tutorial'
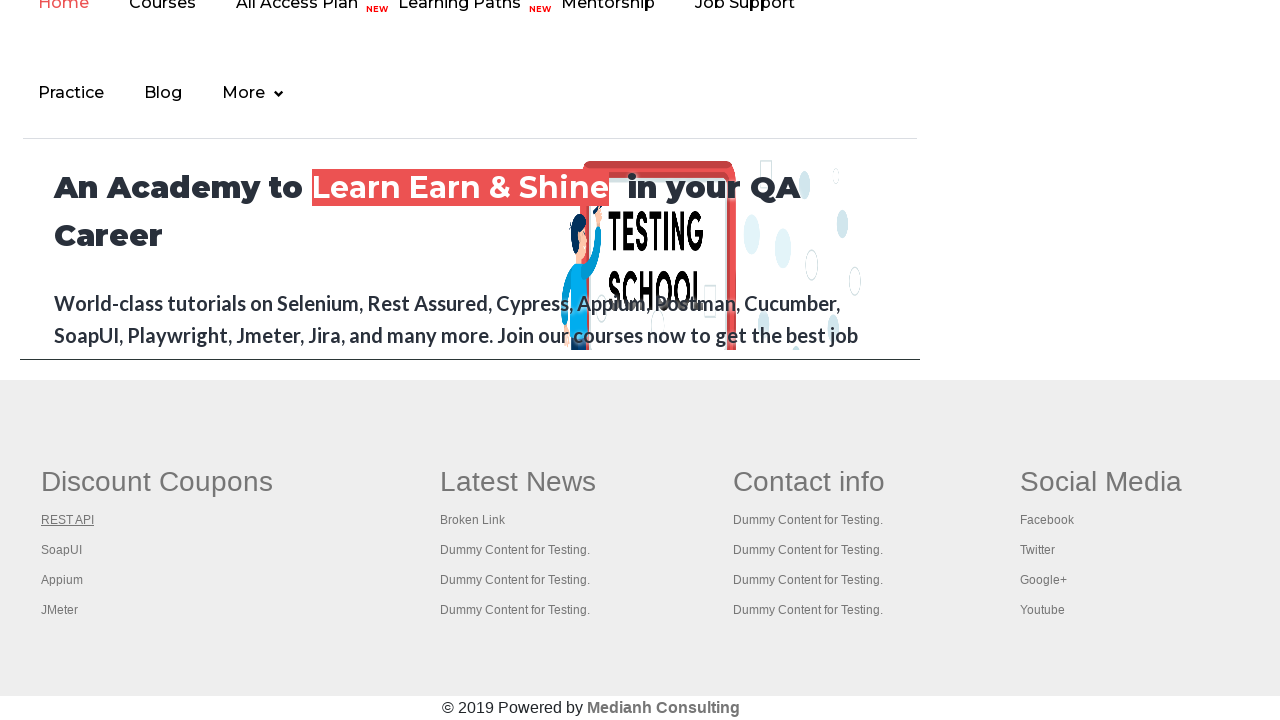

Closed new tab for link 1
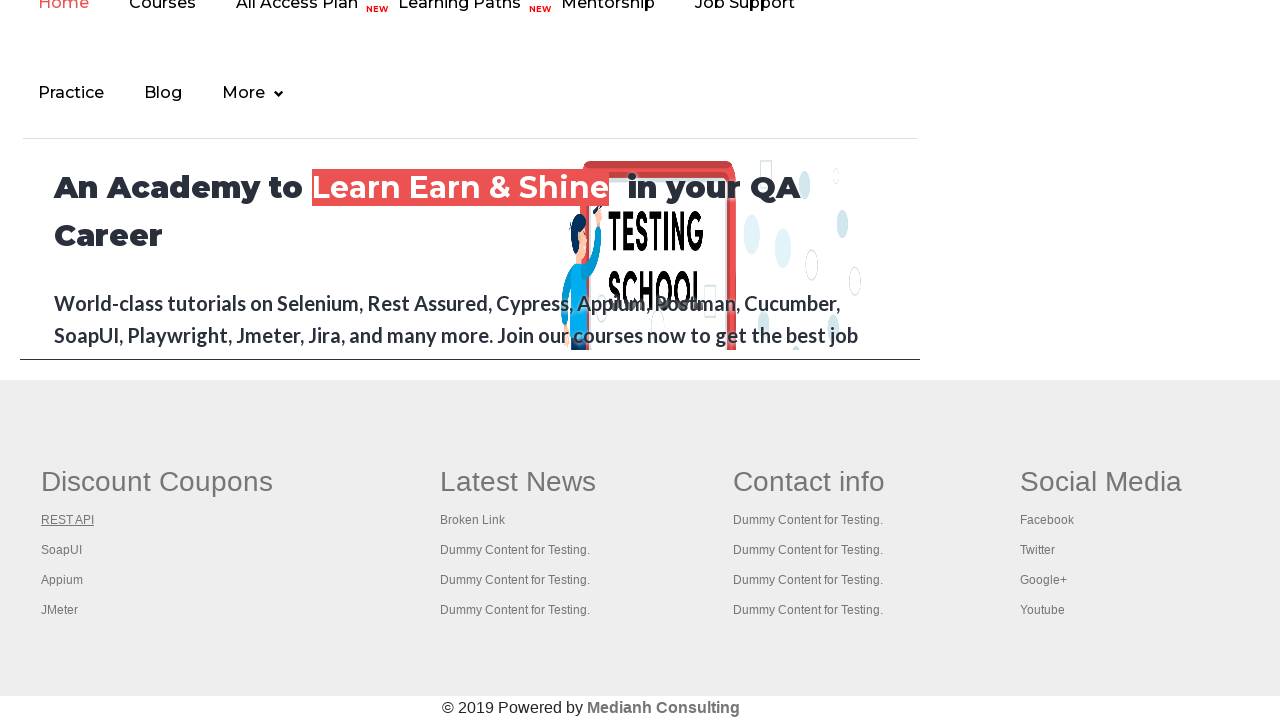

Opened footer link 2 in new tab using Ctrl+Click at (62, 550) on #gf-BIG >> xpath=//table/tbody/tr/td[1]/ul >> a >> nth=2
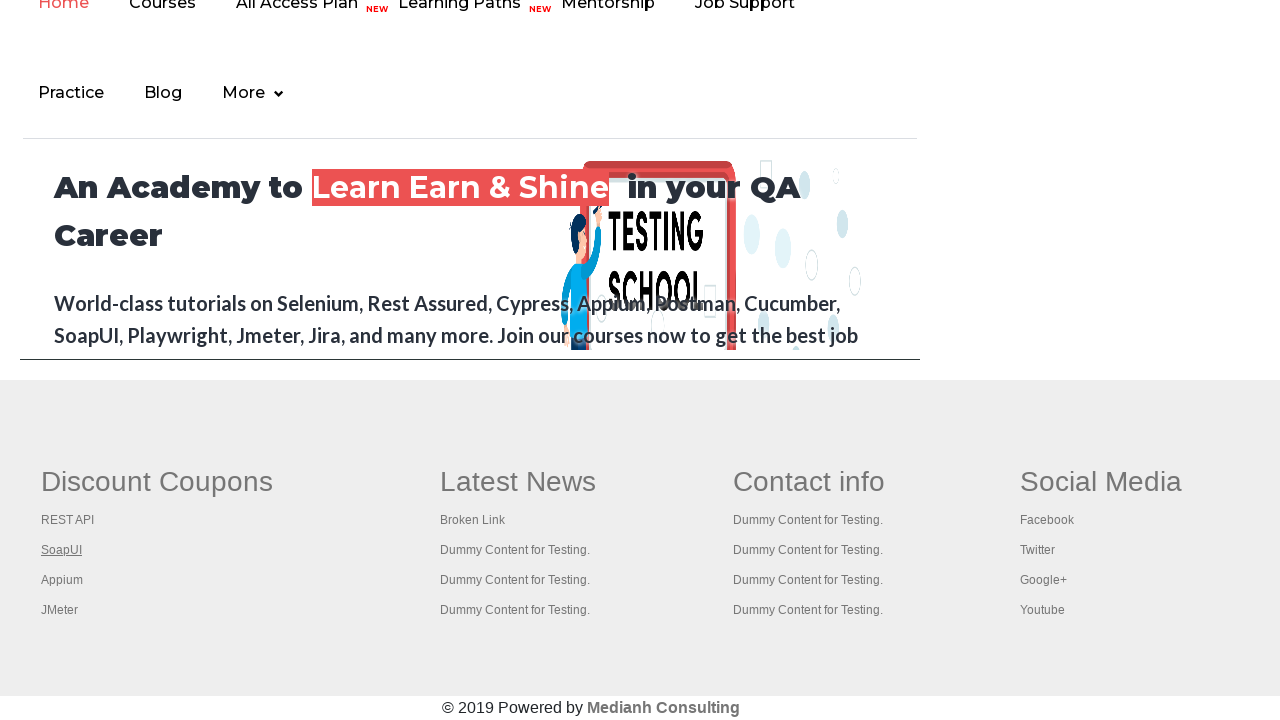

Retrieved title of new tab: 'The World’s Most Popular API Testing Tool | SoapUI'
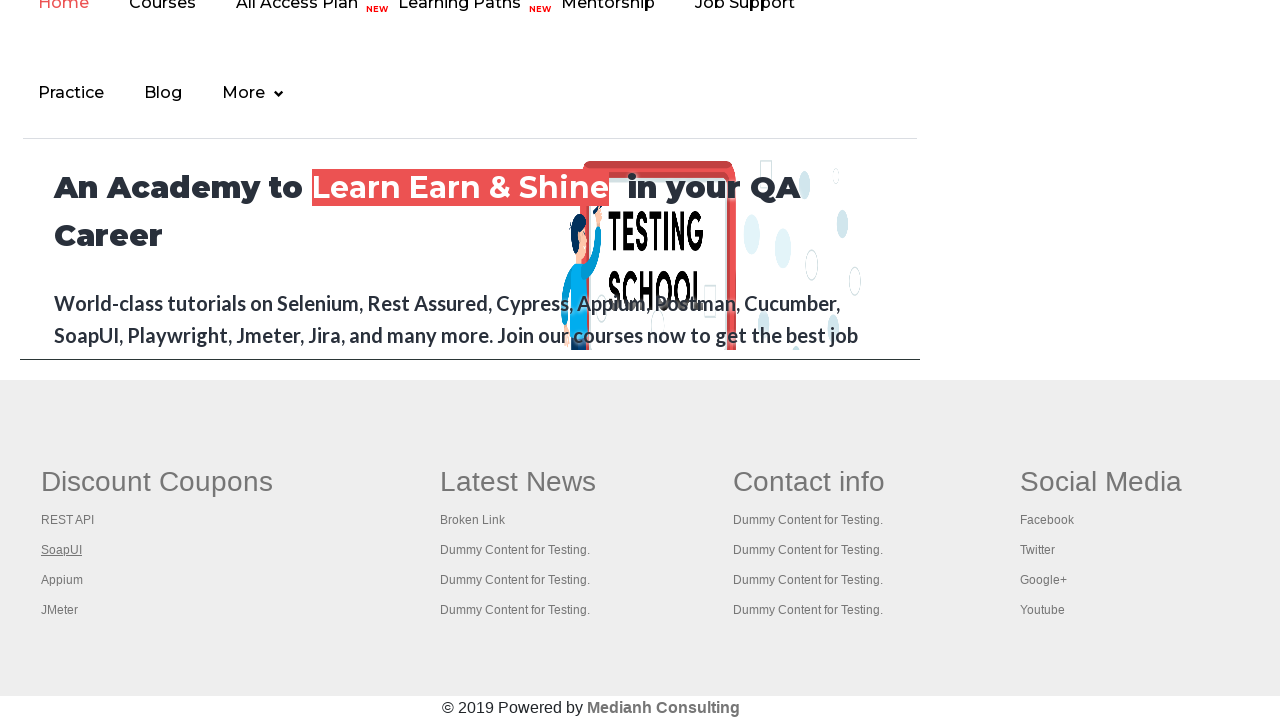

Closed new tab for link 2
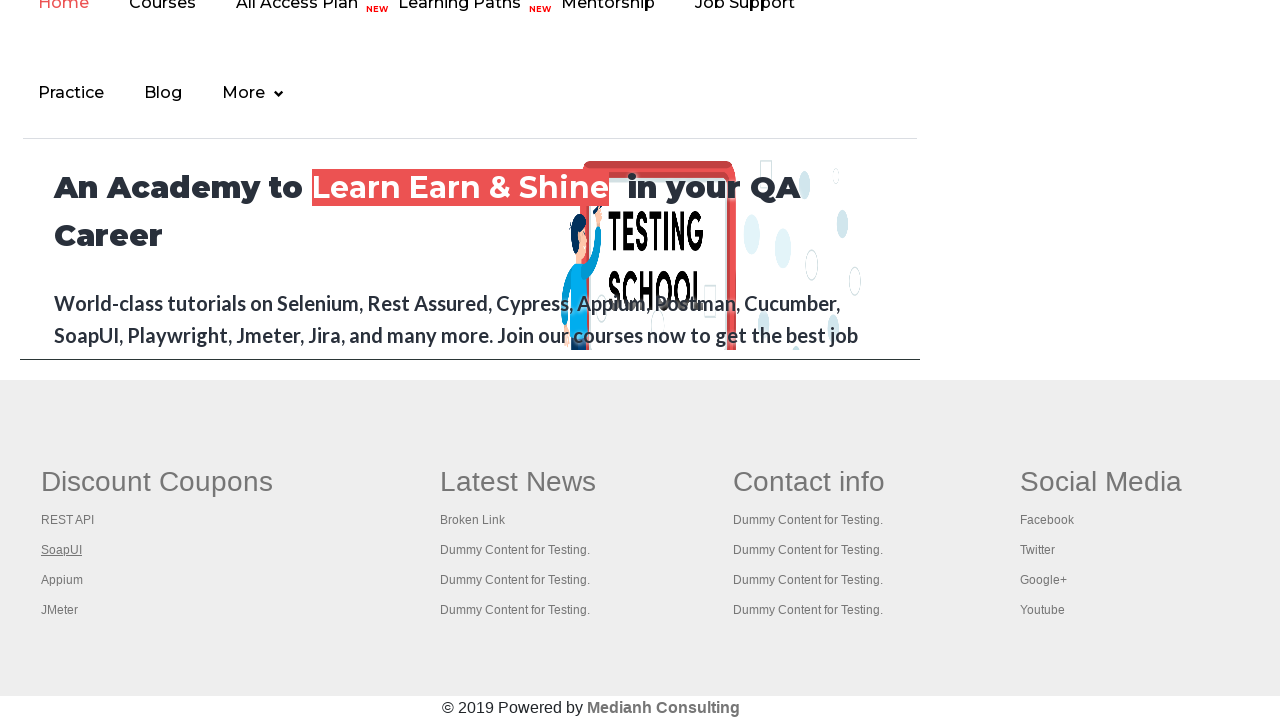

Opened footer link 3 in new tab using Ctrl+Click at (62, 580) on #gf-BIG >> xpath=//table/tbody/tr/td[1]/ul >> a >> nth=3
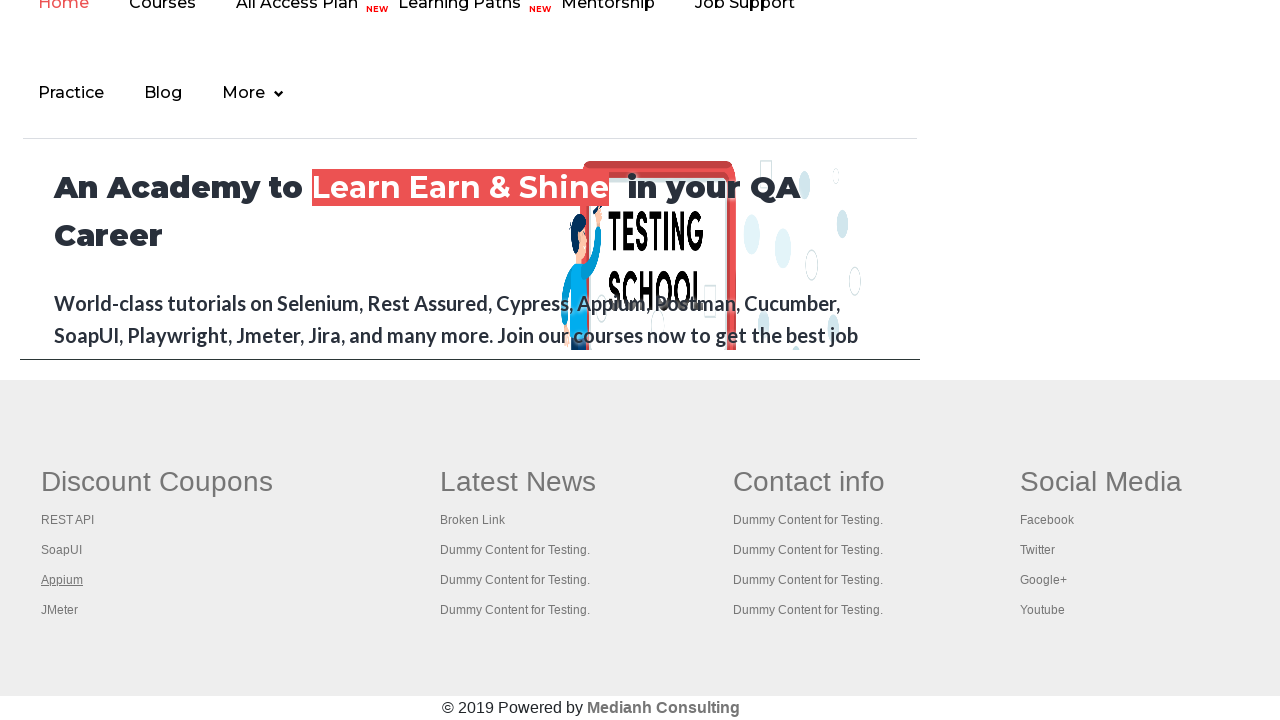

Retrieved title of new tab: ''
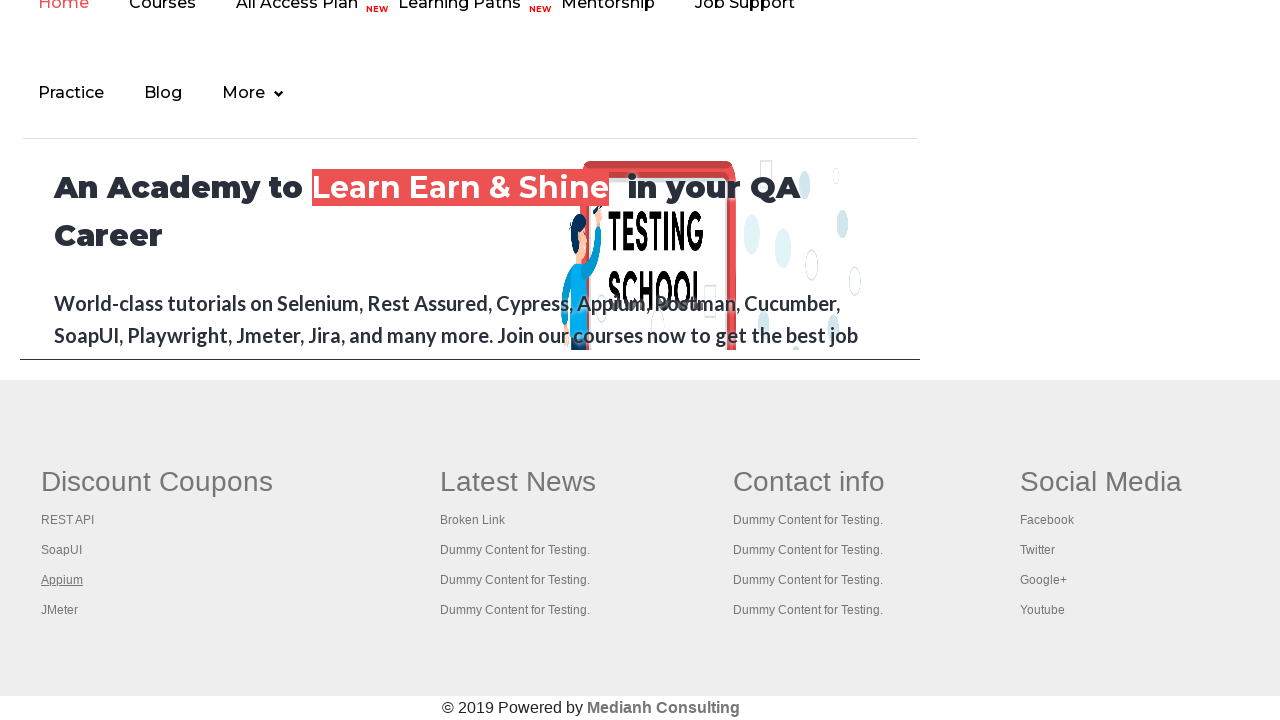

Closed new tab for link 3
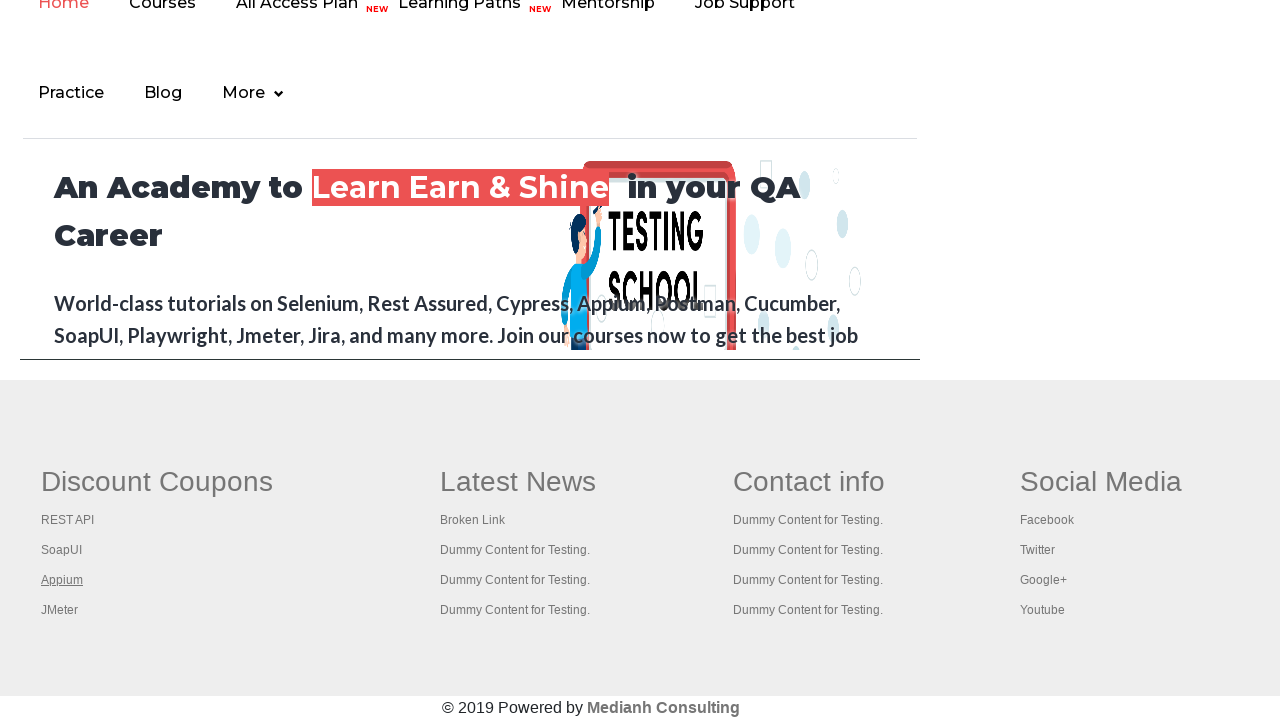

Opened footer link 4 in new tab using Ctrl+Click at (60, 610) on #gf-BIG >> xpath=//table/tbody/tr/td[1]/ul >> a >> nth=4
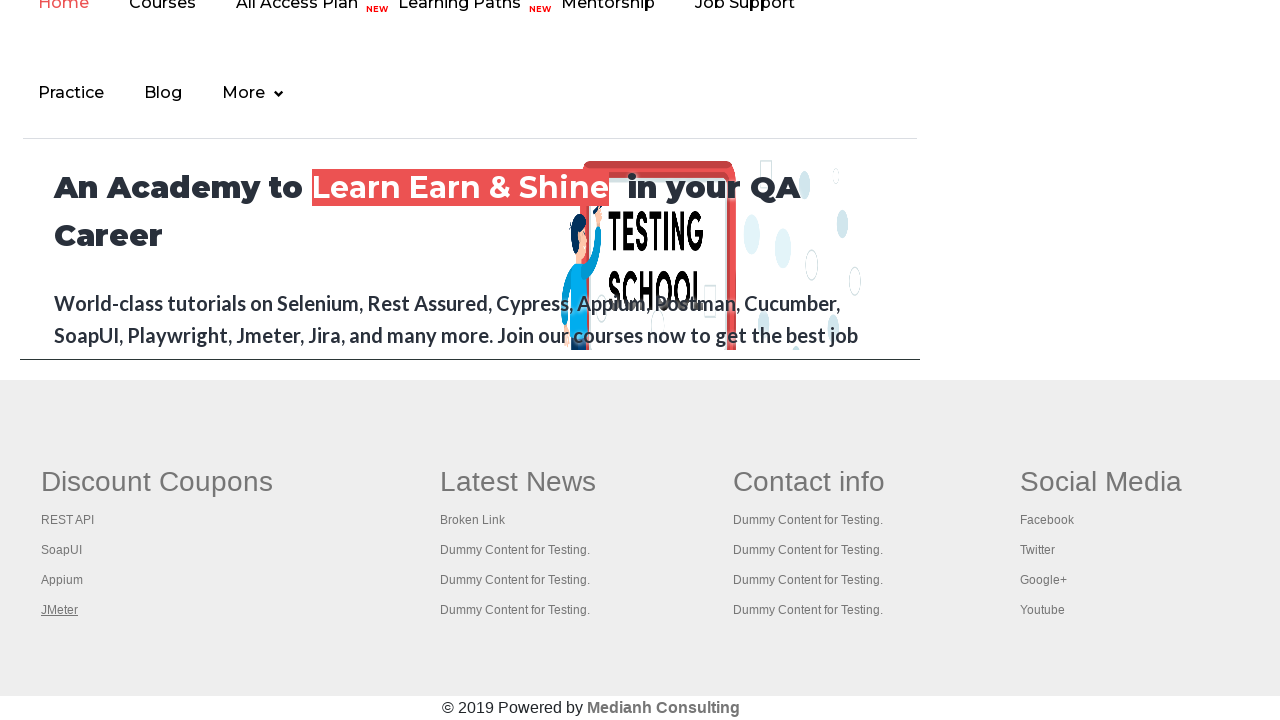

Retrieved title of new tab: 'Apache JMeter - Apache JMeter™'
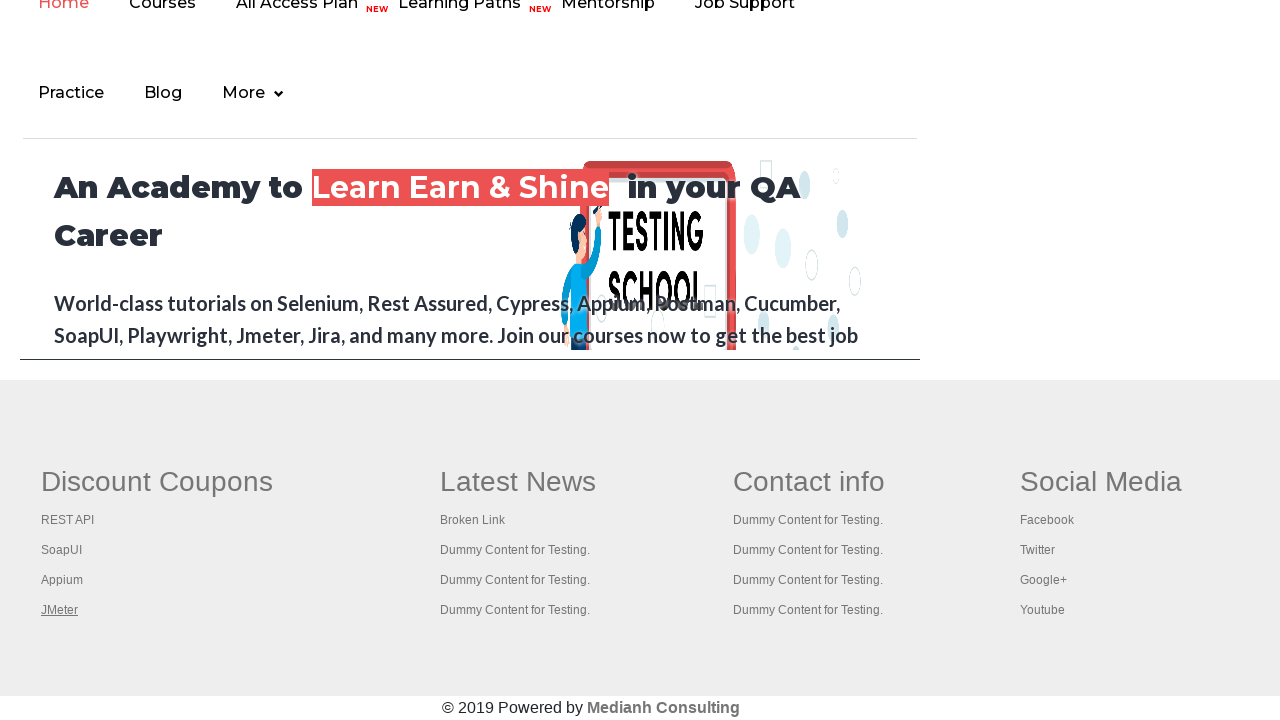

Closed new tab for link 4
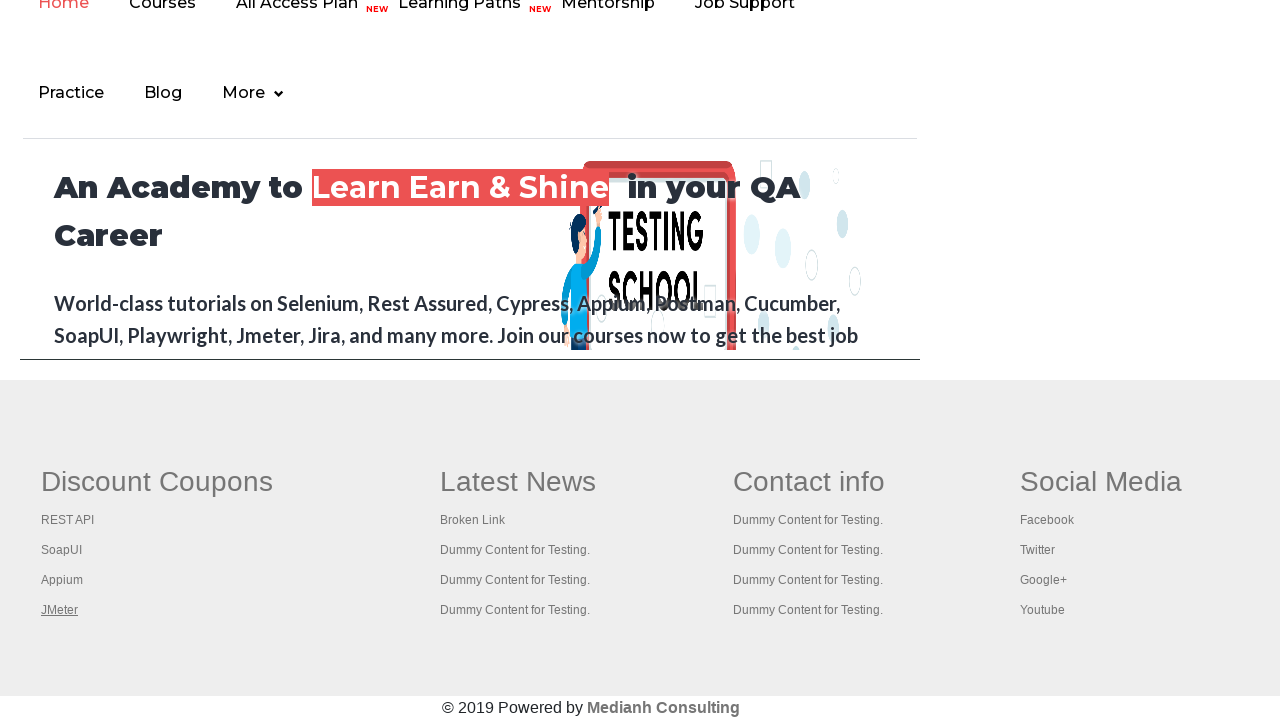

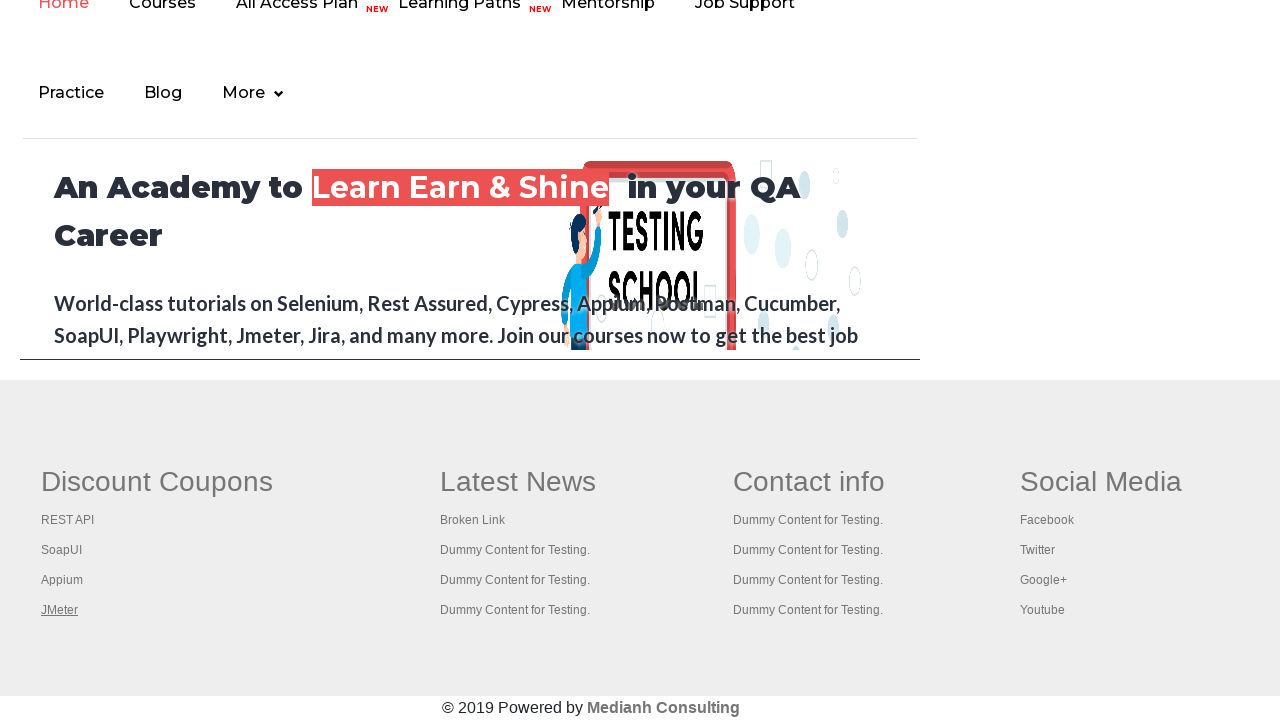